Tests the subscription form by filling out all fields (first name, last name, email, dropdown selection, checkbox) and submitting the form.

Starting URL: https://fta-quiz.vercel.app/result-3

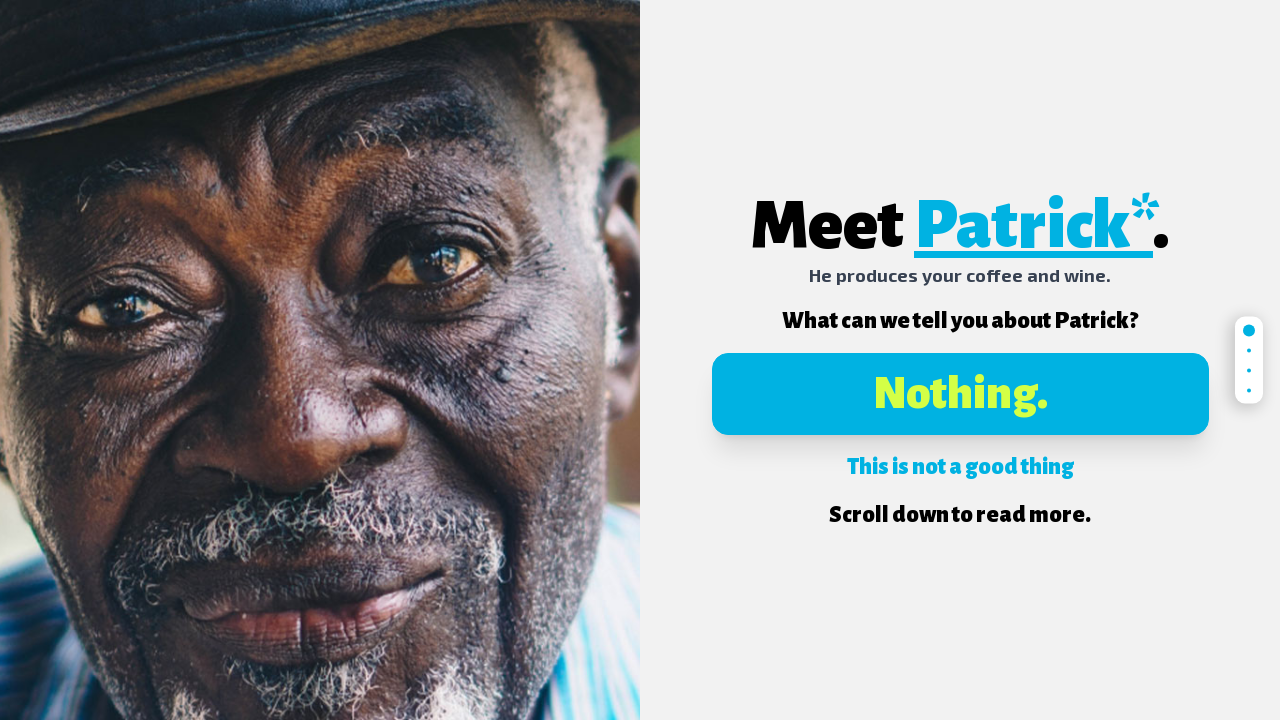

Filled first name field with 'John' on input[name="firstName"]
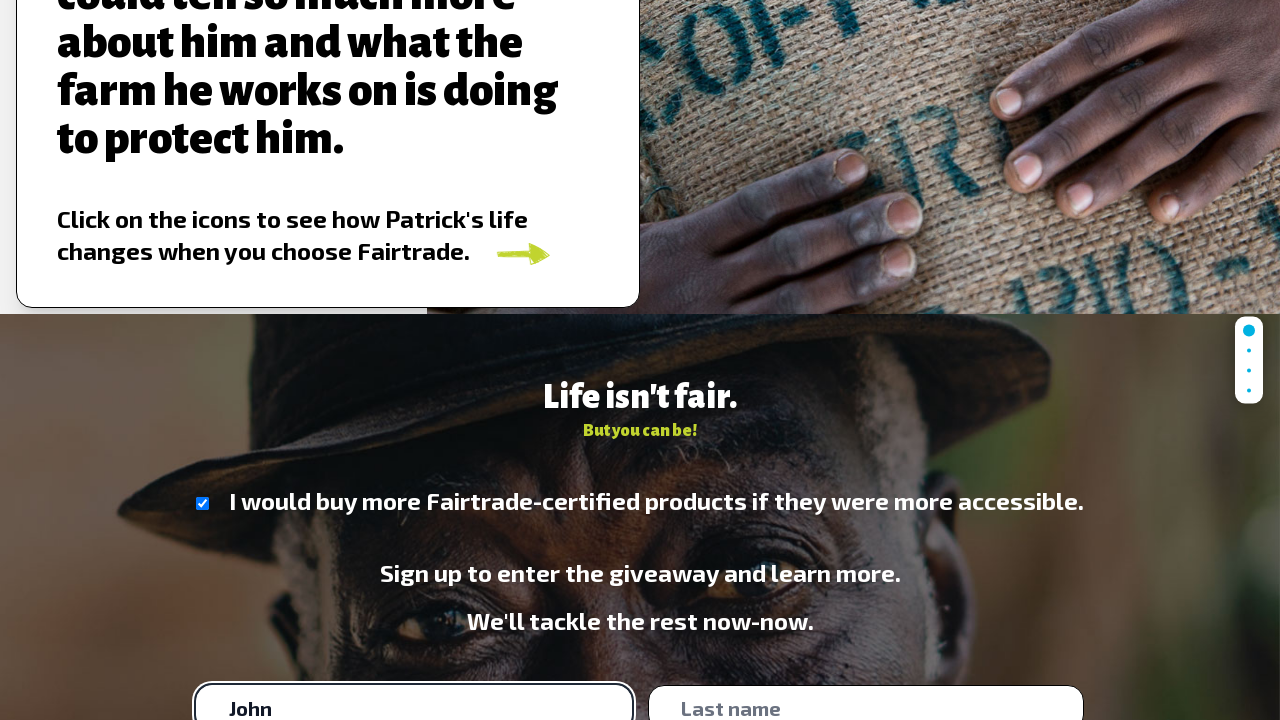

Filled last name field with 'Doe' on input[name="lastName"]
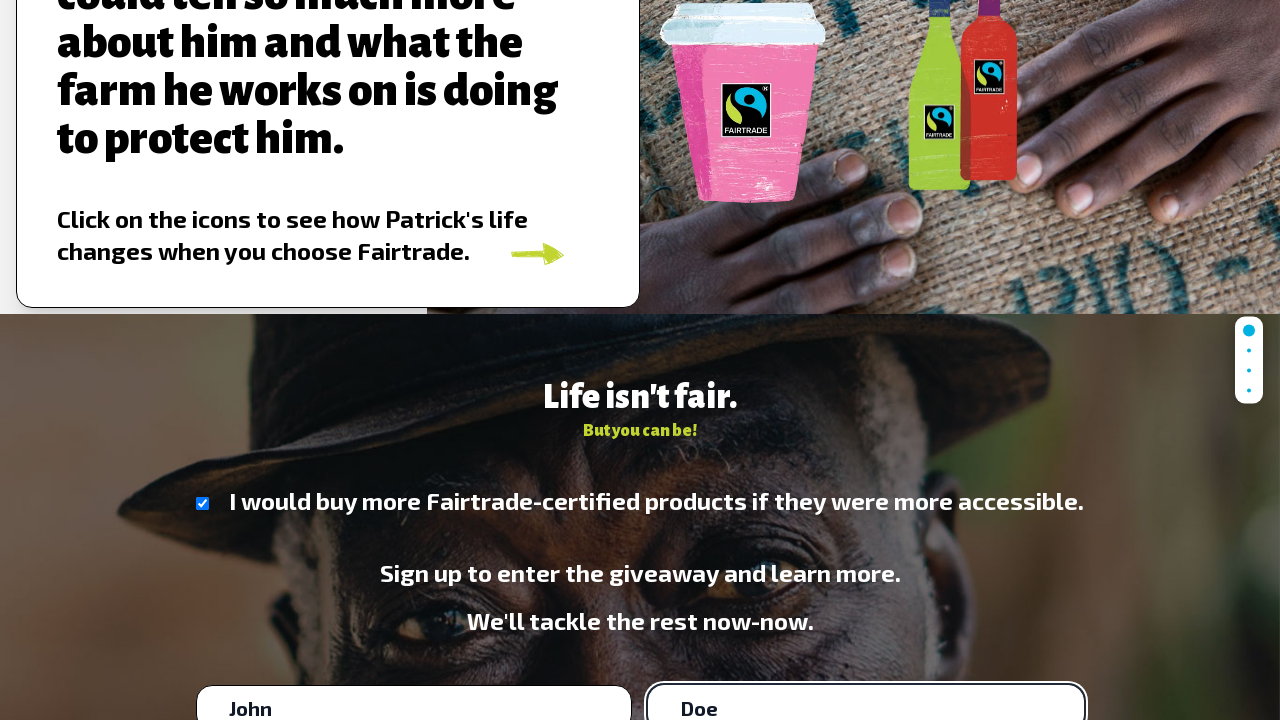

Filled email field with 'testuser7294@example.com' on input[name="email"]
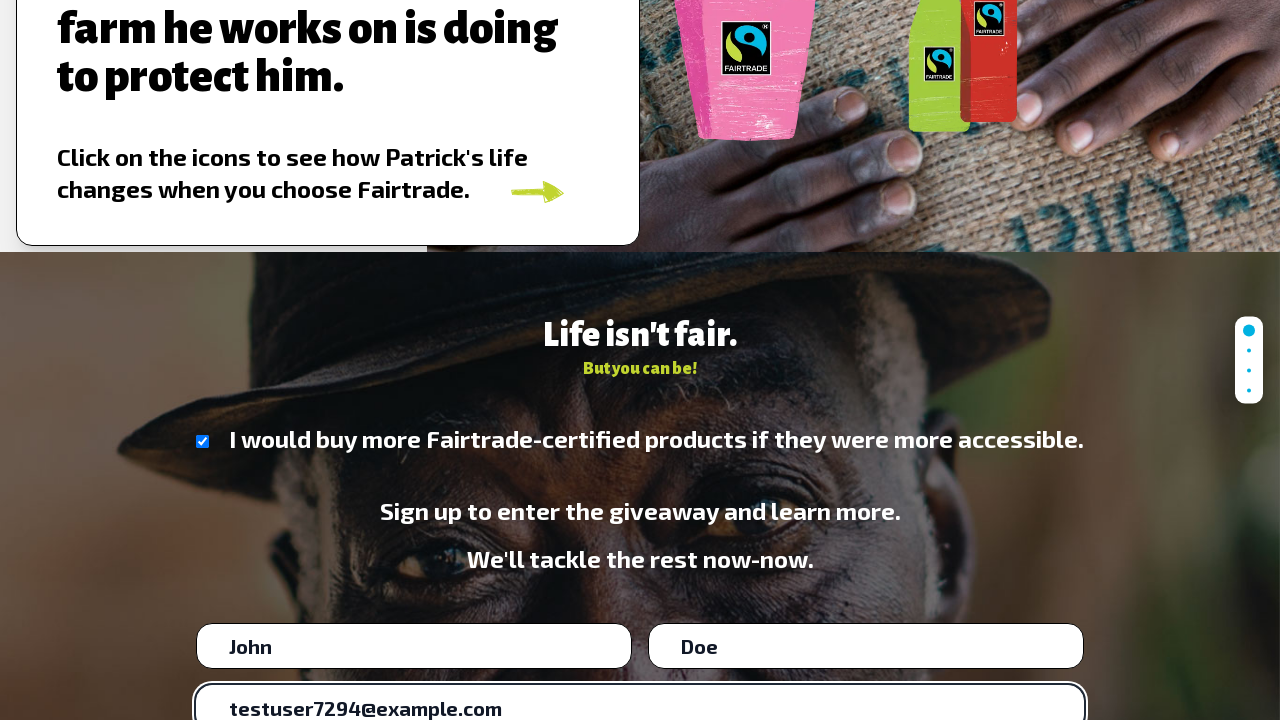

Selected 'individual-interested' from dropdown on select[name="iAm"]
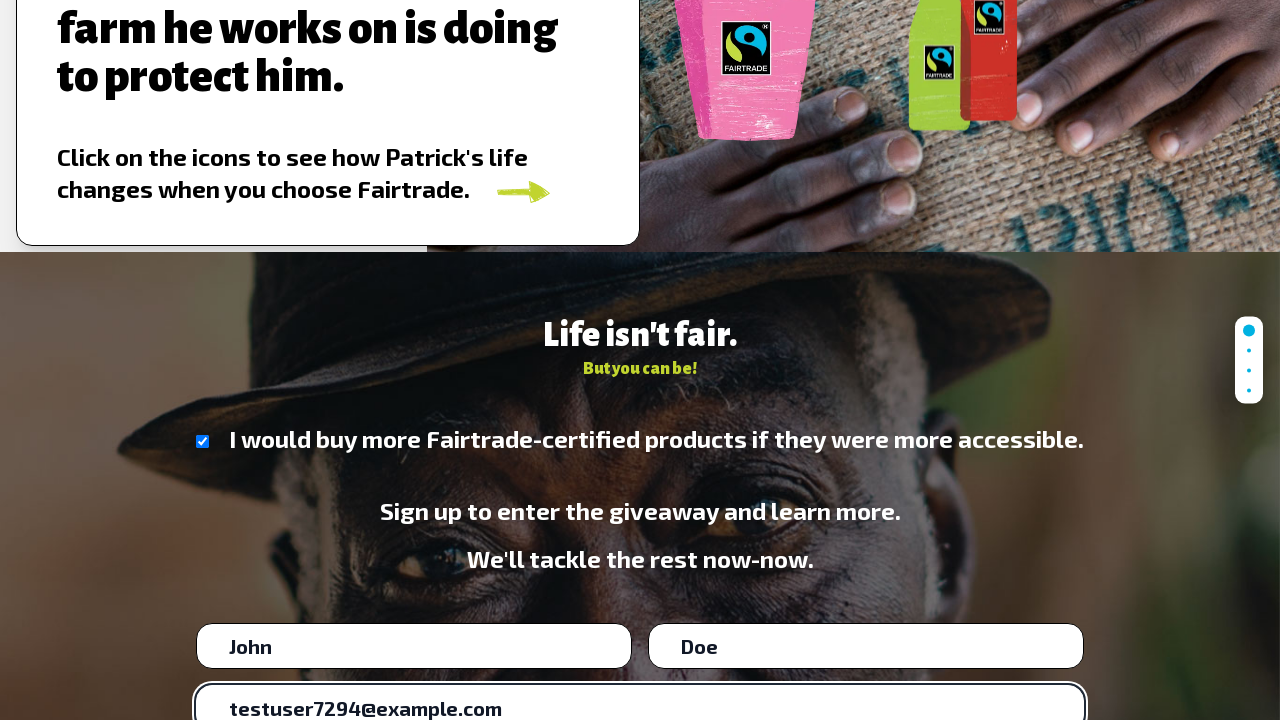

Checked the 'wouldBuy' checkbox on input[name="wouldBuy"]
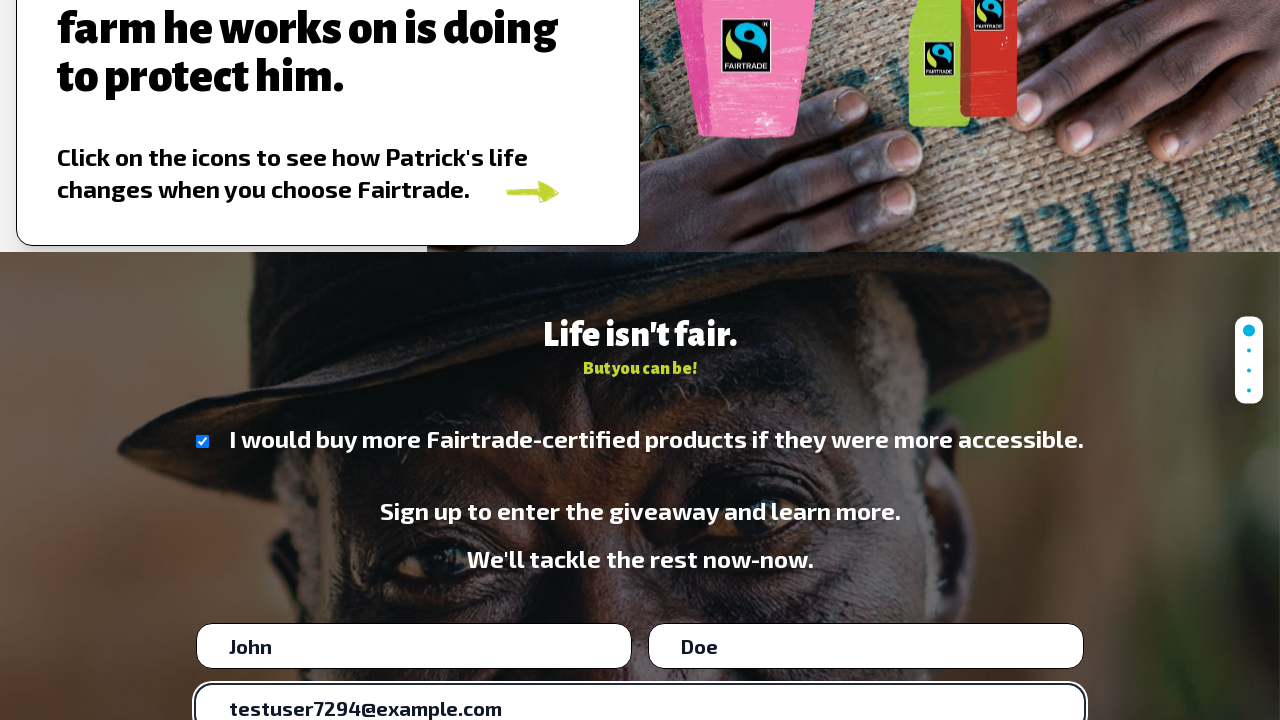

Clicked submit button to submit subscription form at (640, 592) on button[type="submit"]
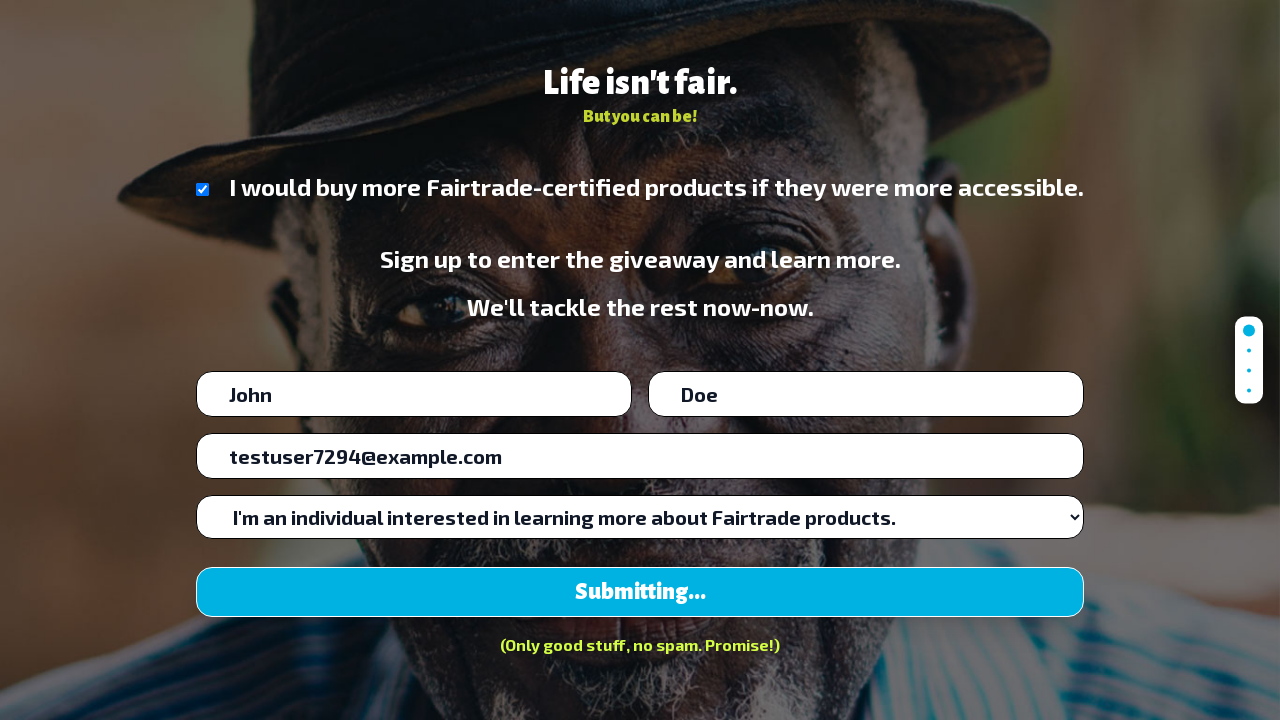

Waited 3 seconds for form submission to process
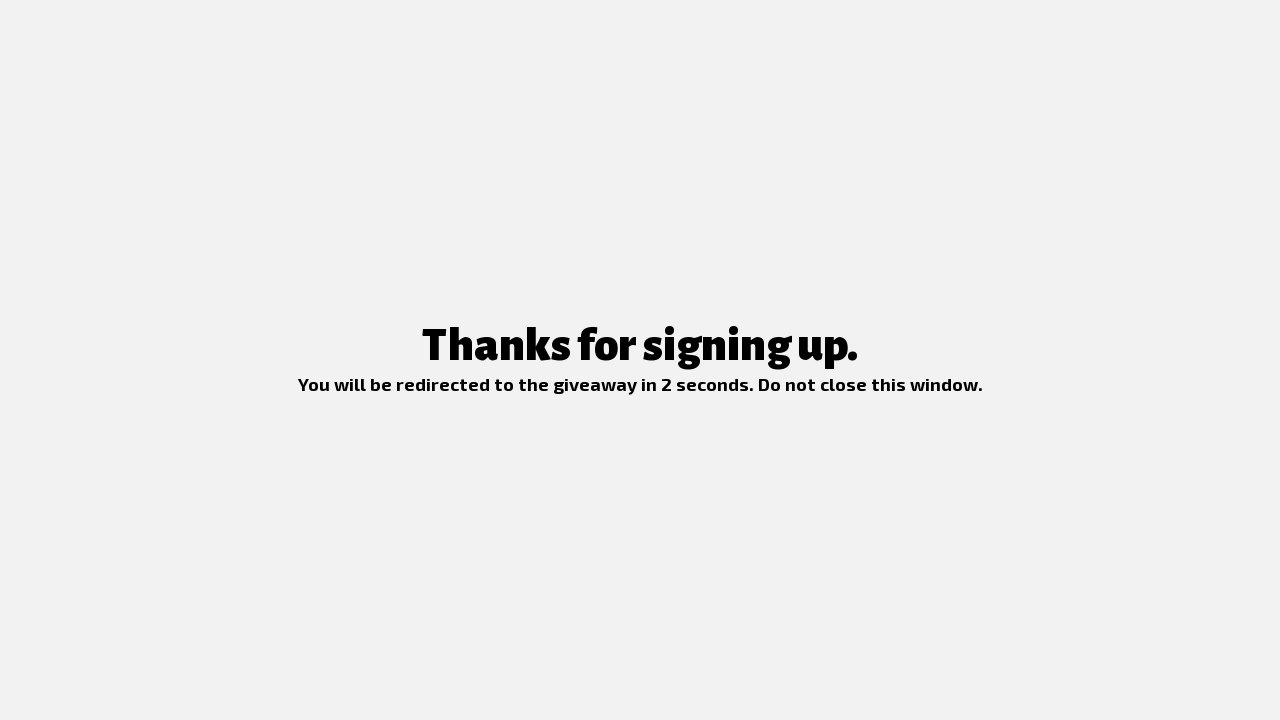

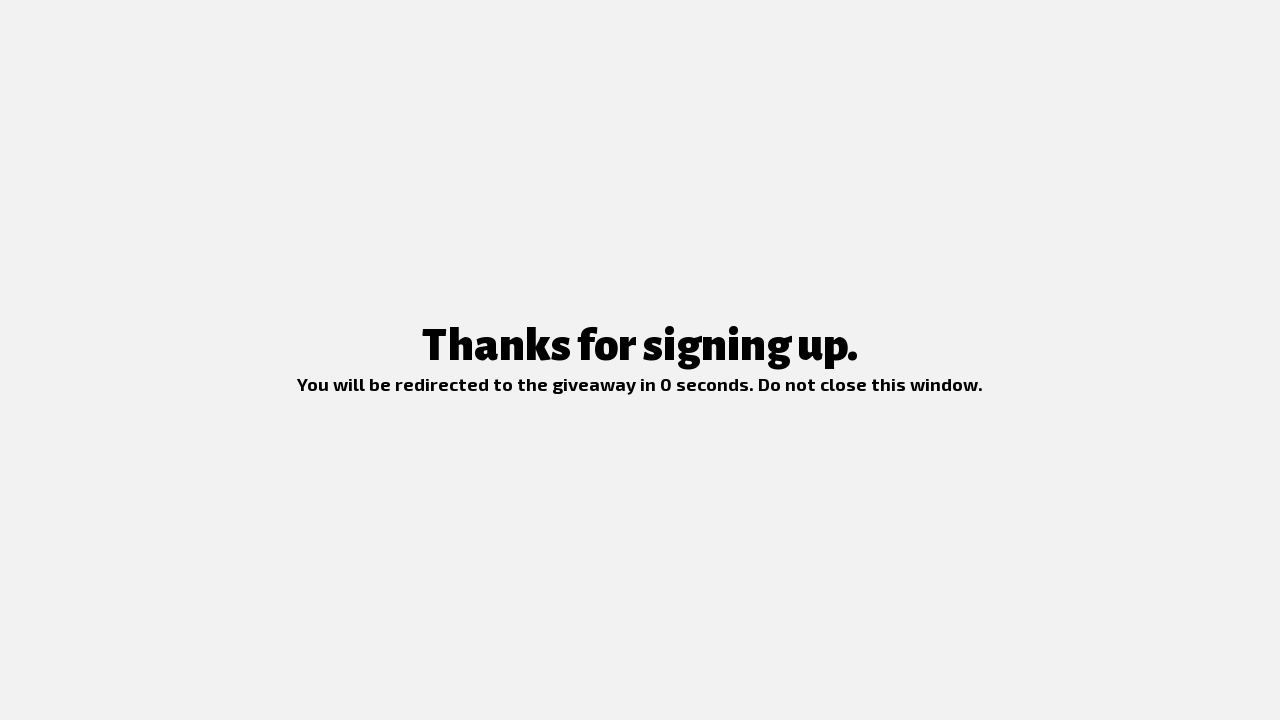